Tests drag-and-drop functionality using click-and-hold and move-by-offset to drag an element to specific coordinates

Starting URL: https://jqueryui.com/droppable/

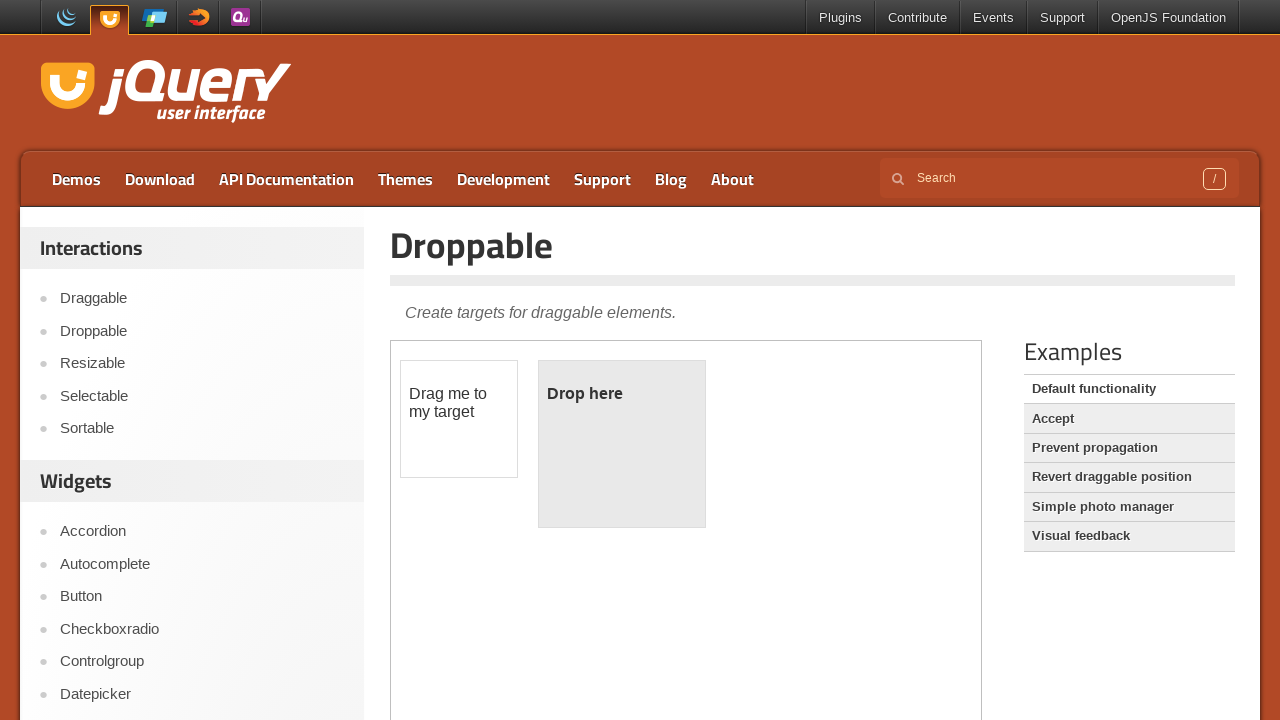

Located the iframe containing the drag-and-drop demo
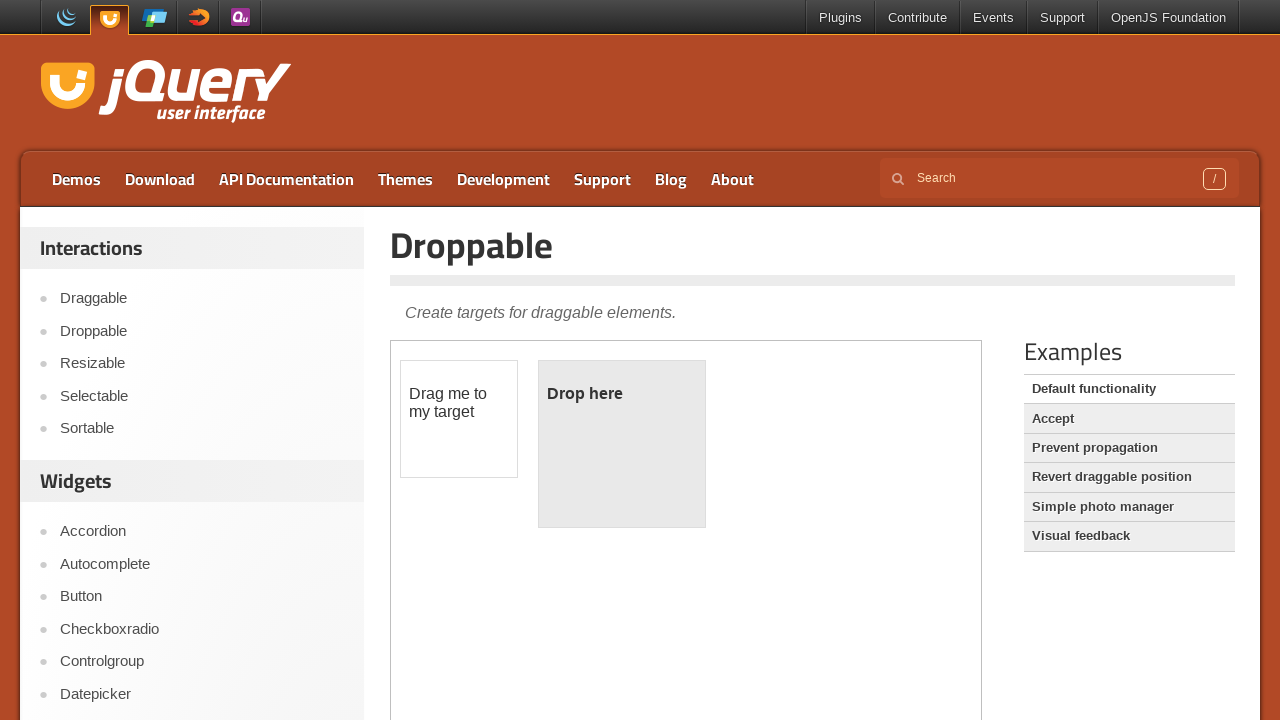

Located the draggable element
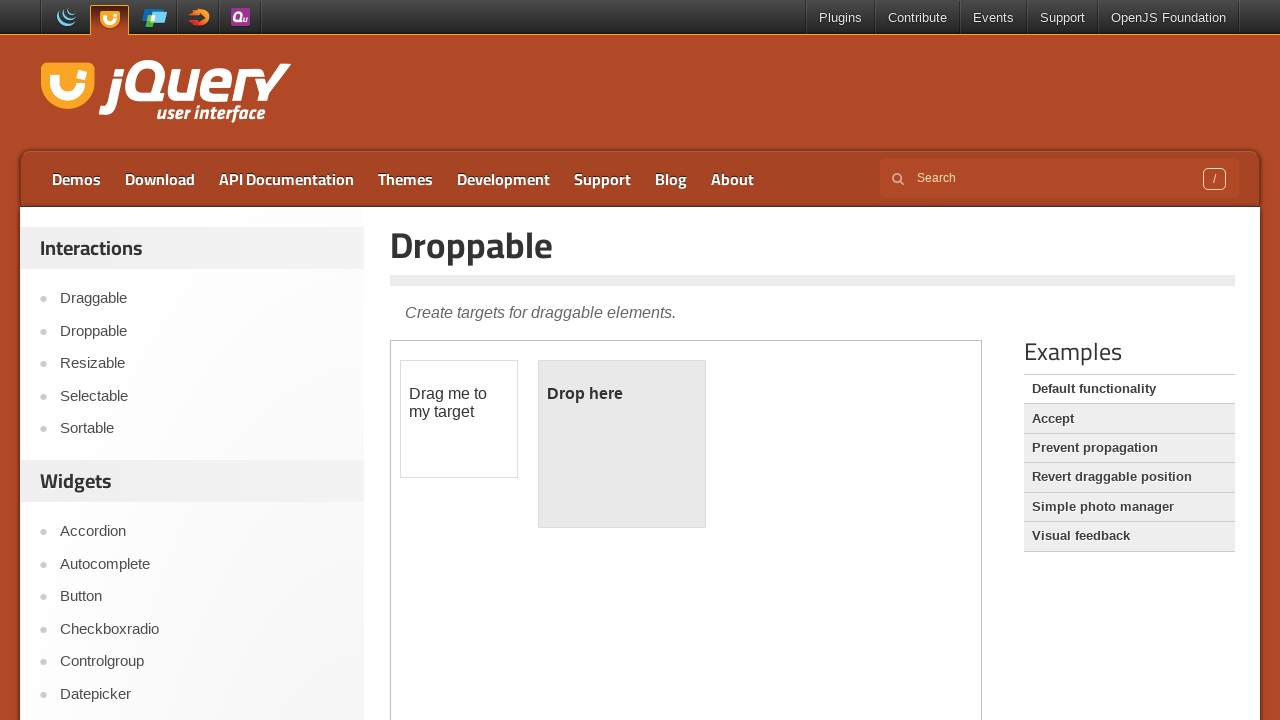

Retrieved bounding box of draggable element
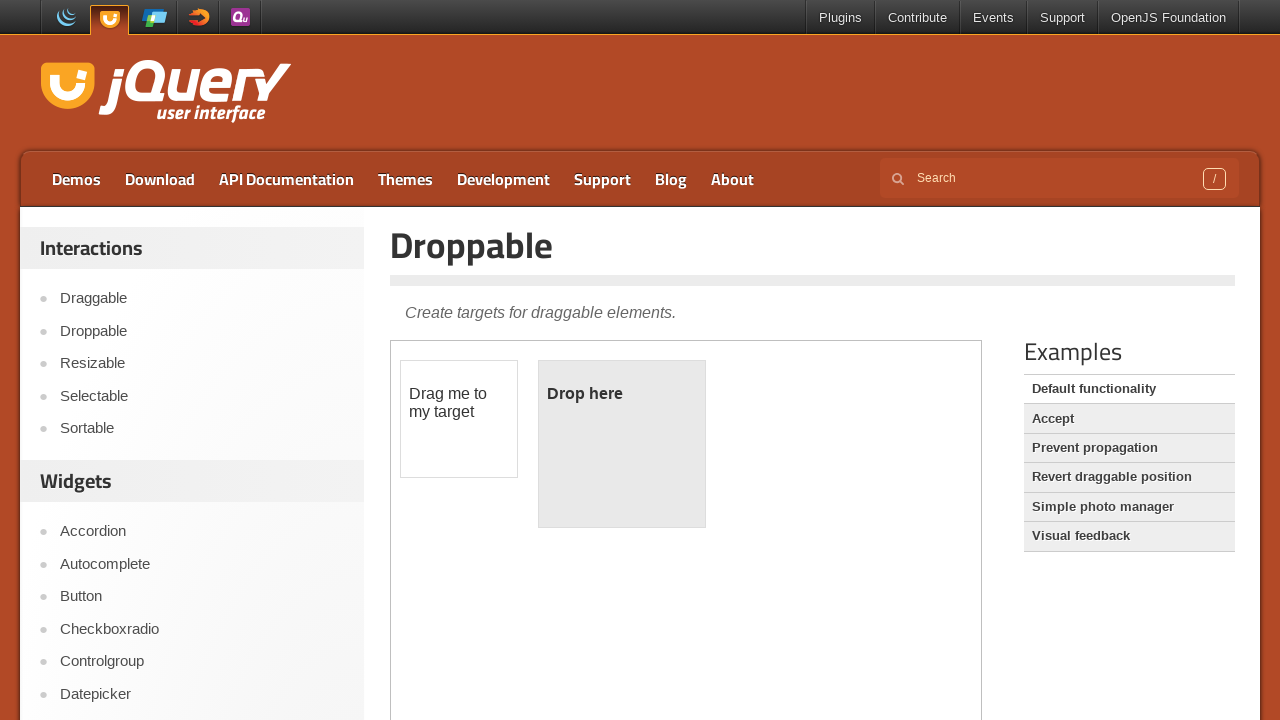

Moved mouse to center of draggable element at (459, 419)
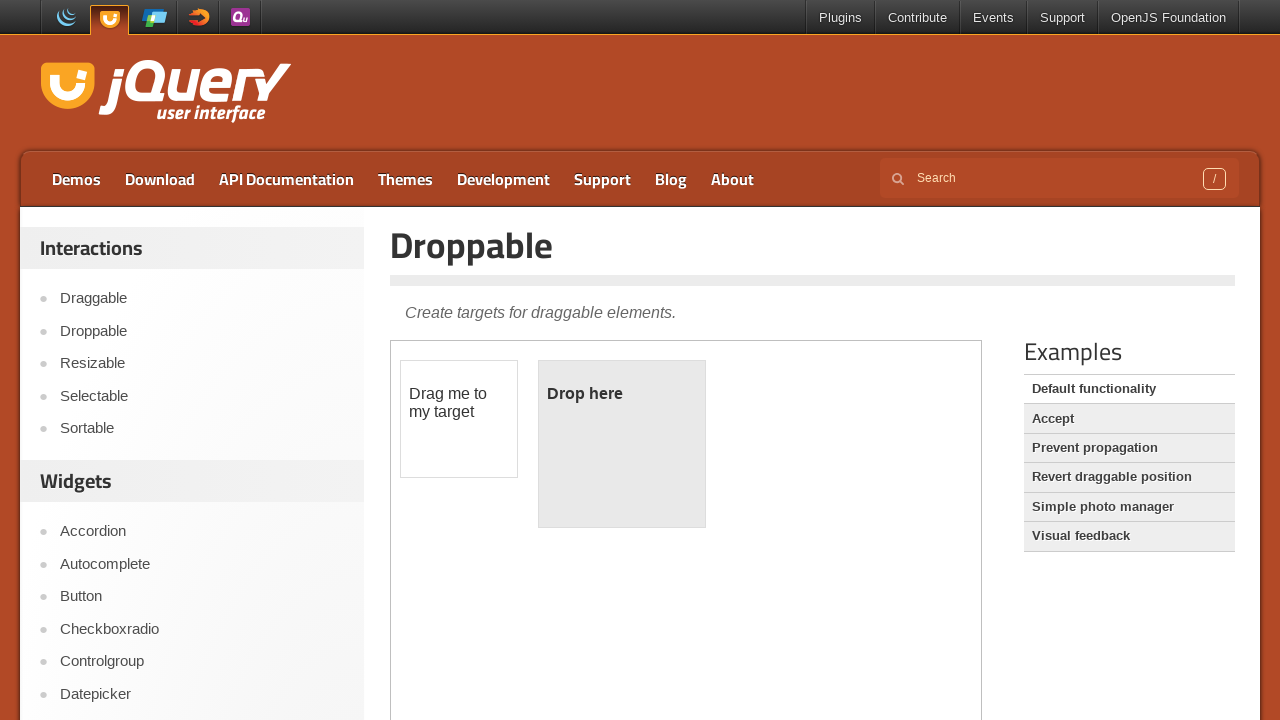

Pressed mouse button down to initiate drag at (459, 419)
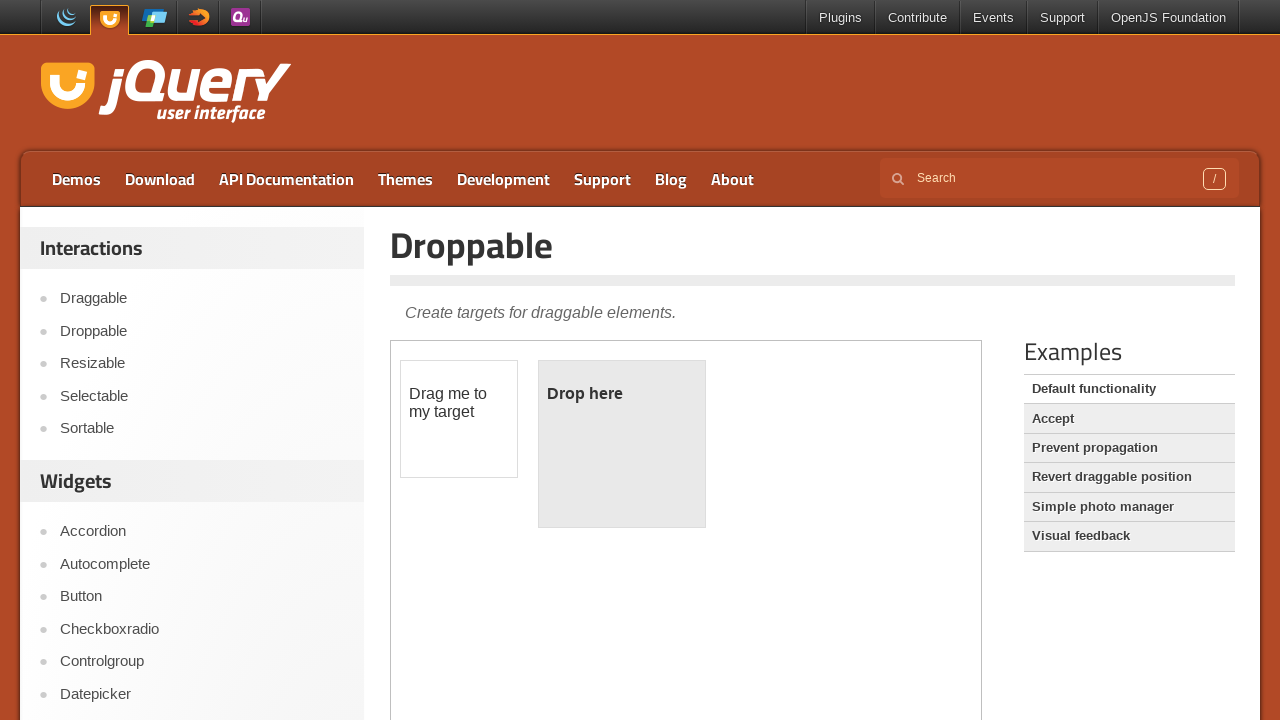

Dragged element 145 pixels right and 25 pixels down at (604, 444)
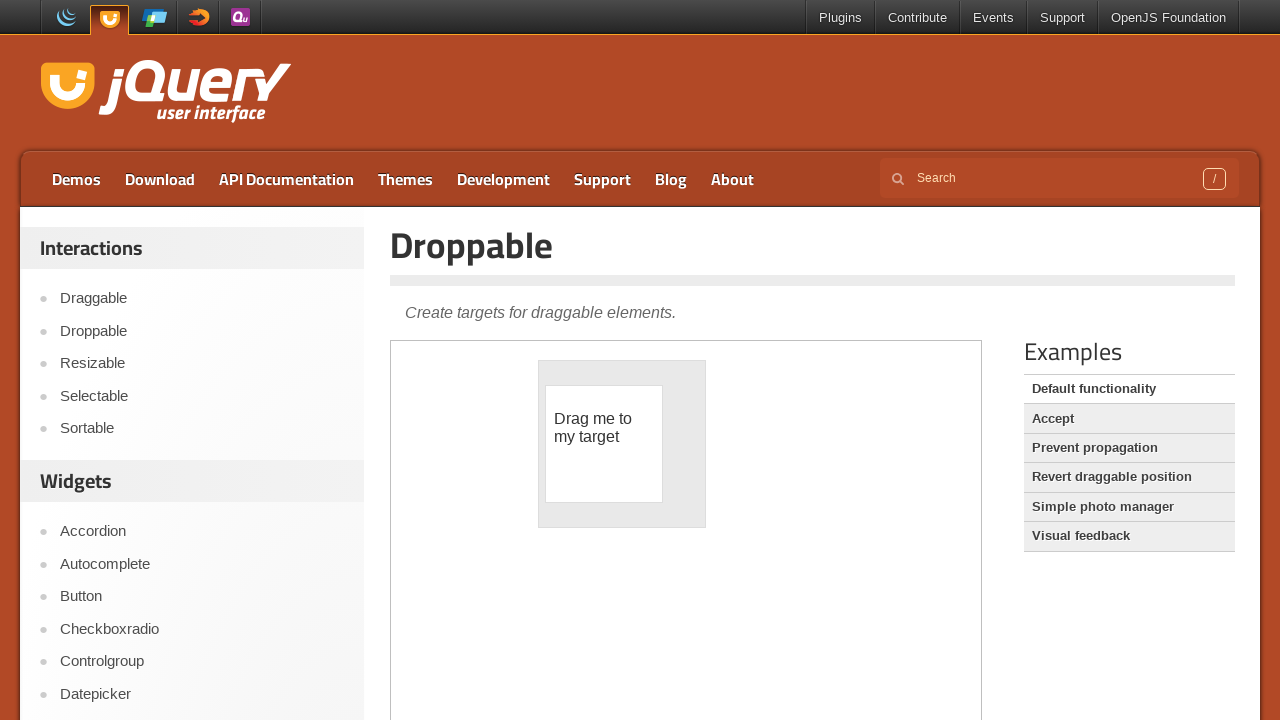

Released mouse button to complete drag-and-drop at (604, 444)
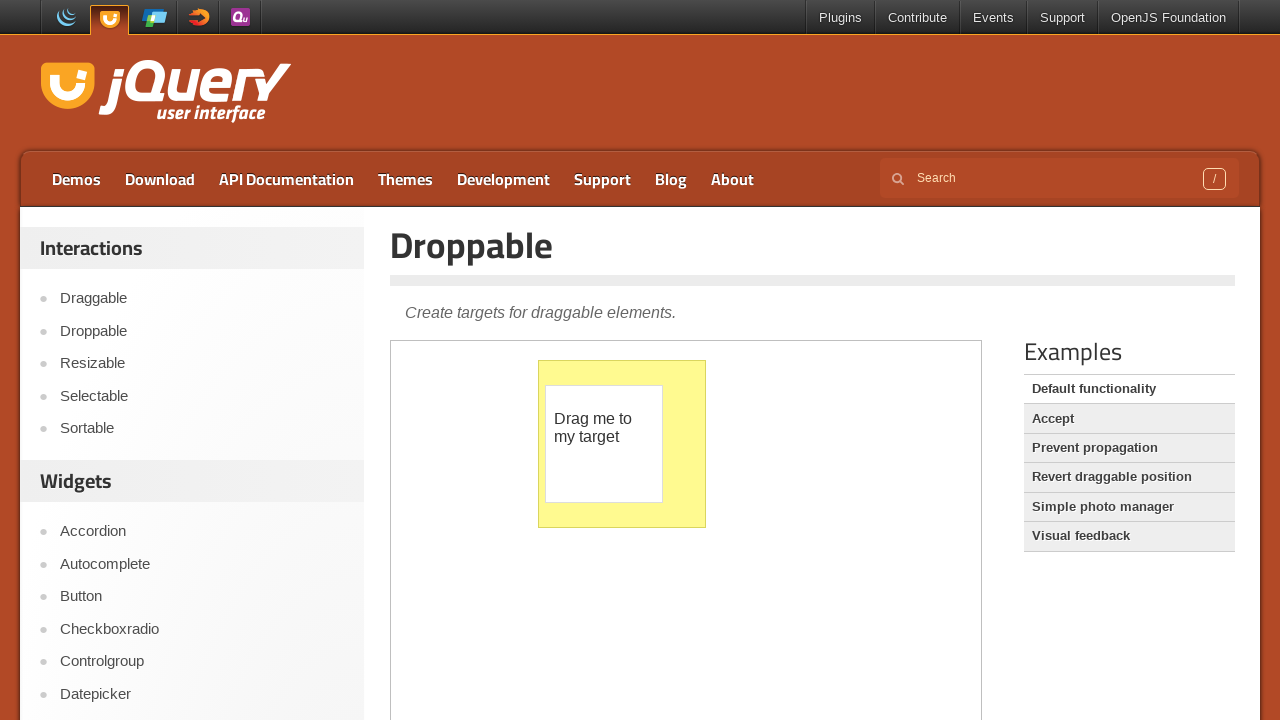

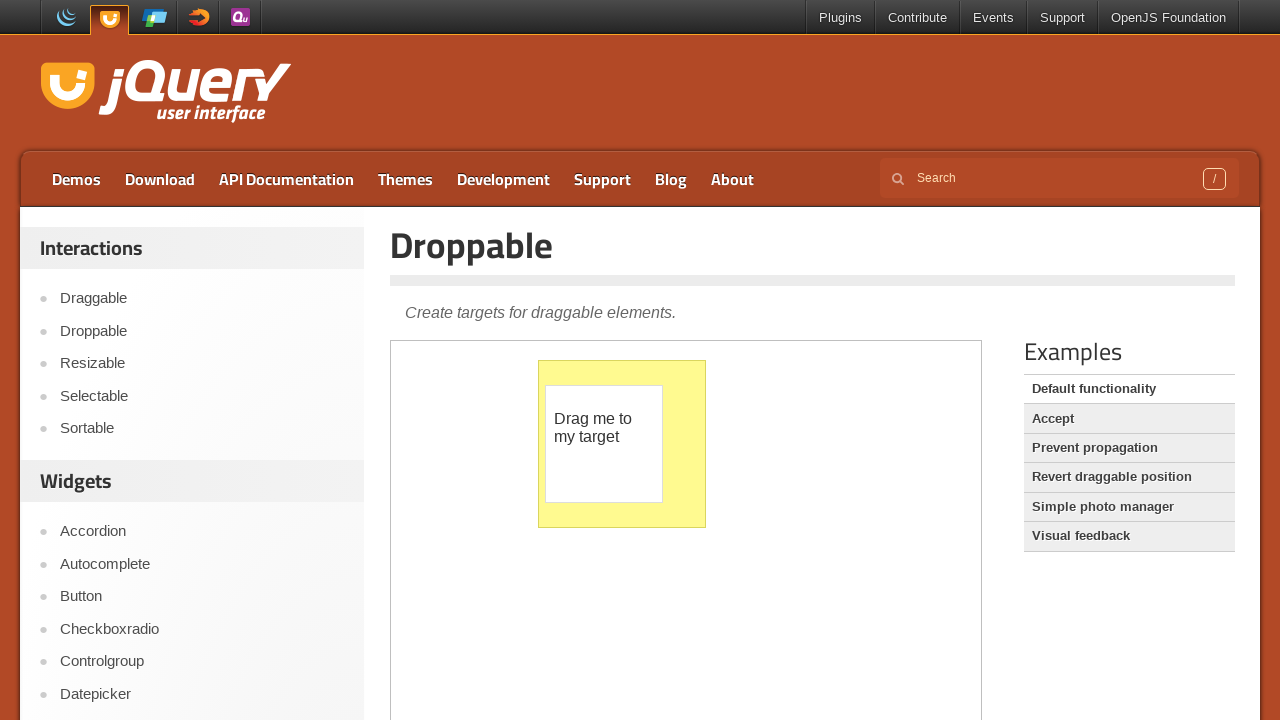